Tests the Python.org search functionality by entering "pycon" as a search query, submitting the form, and verifying that results are returned.

Starting URL: http://www.python.org

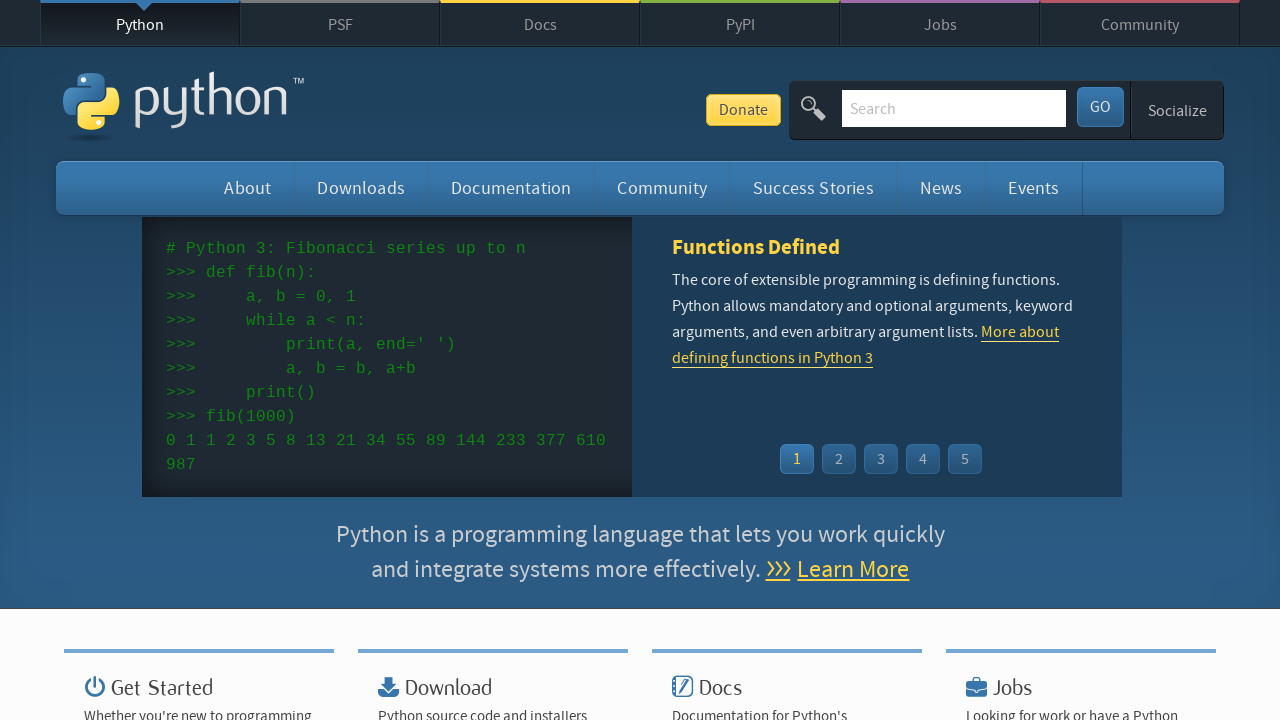

Verified 'Python' is in page title
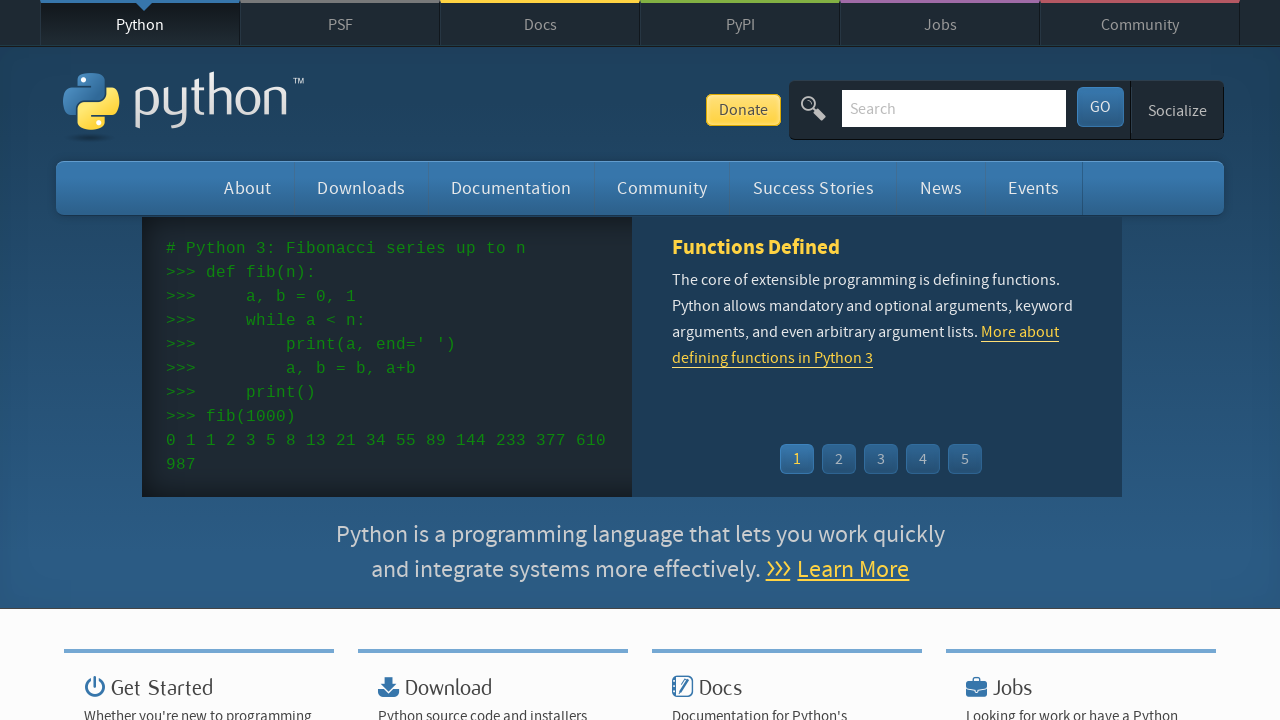

Located search input field
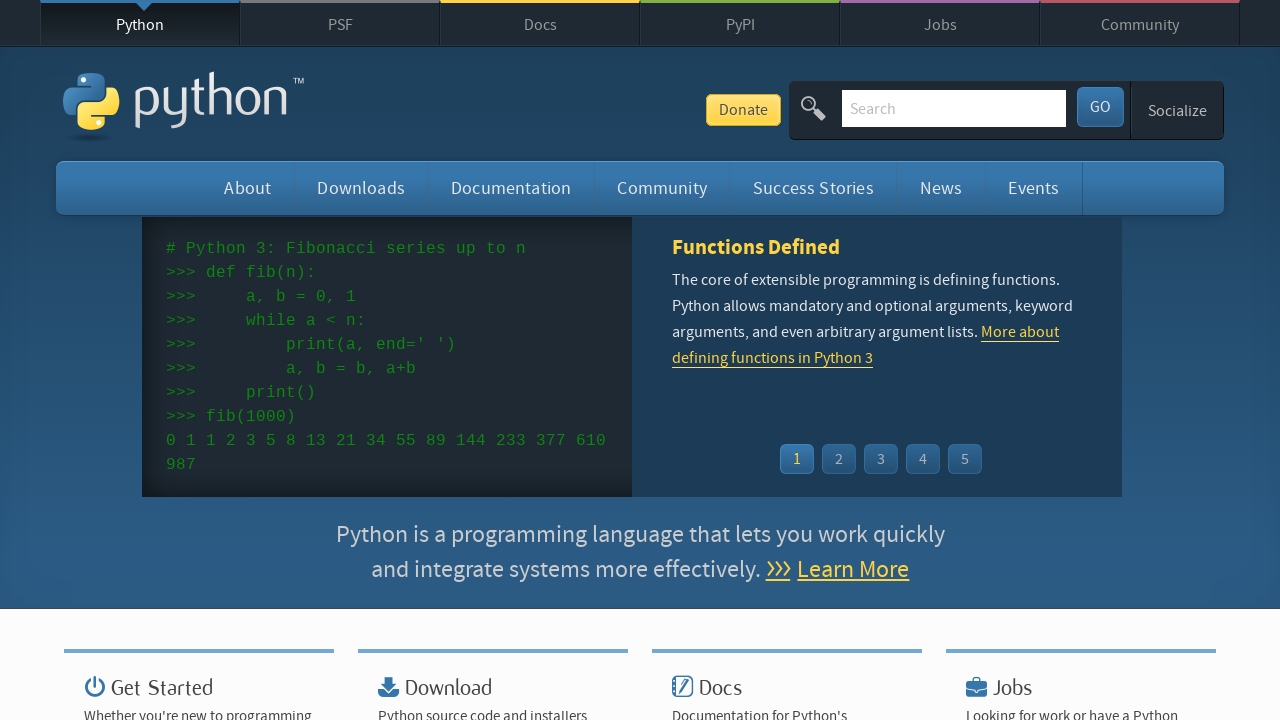

Cleared search input field on input[name='q']
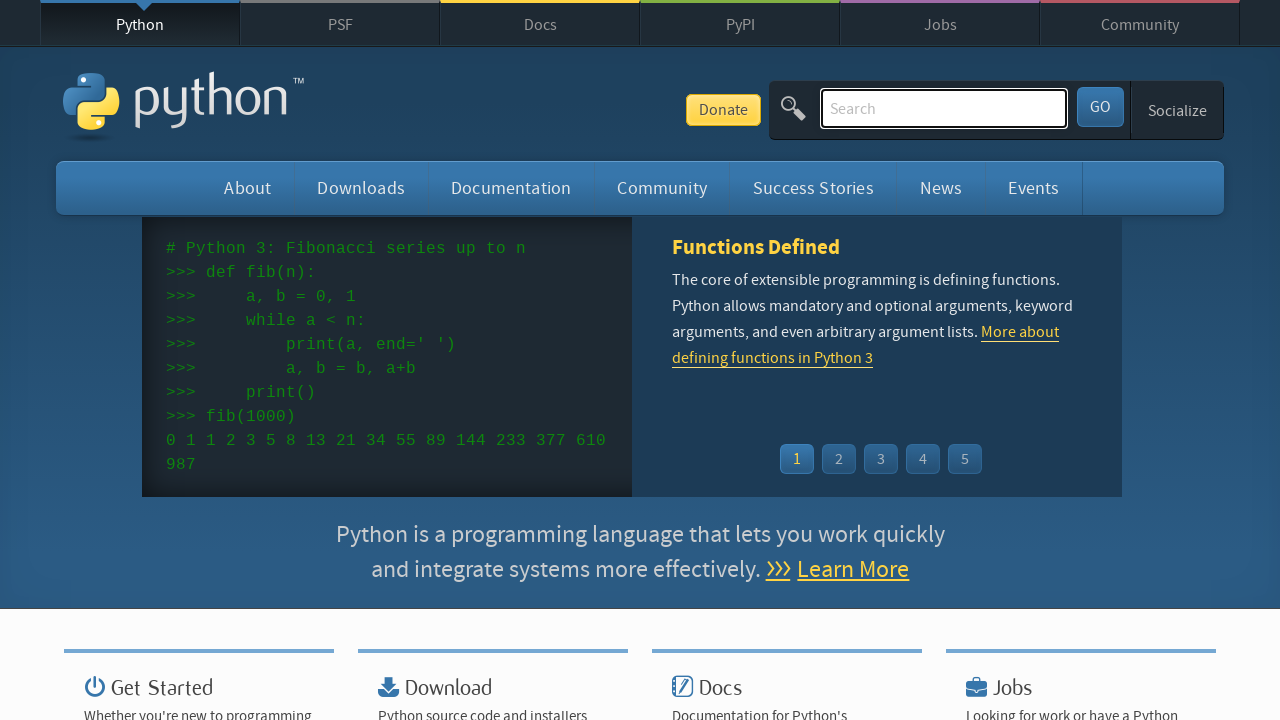

Filled search field with 'pycon' on input[name='q']
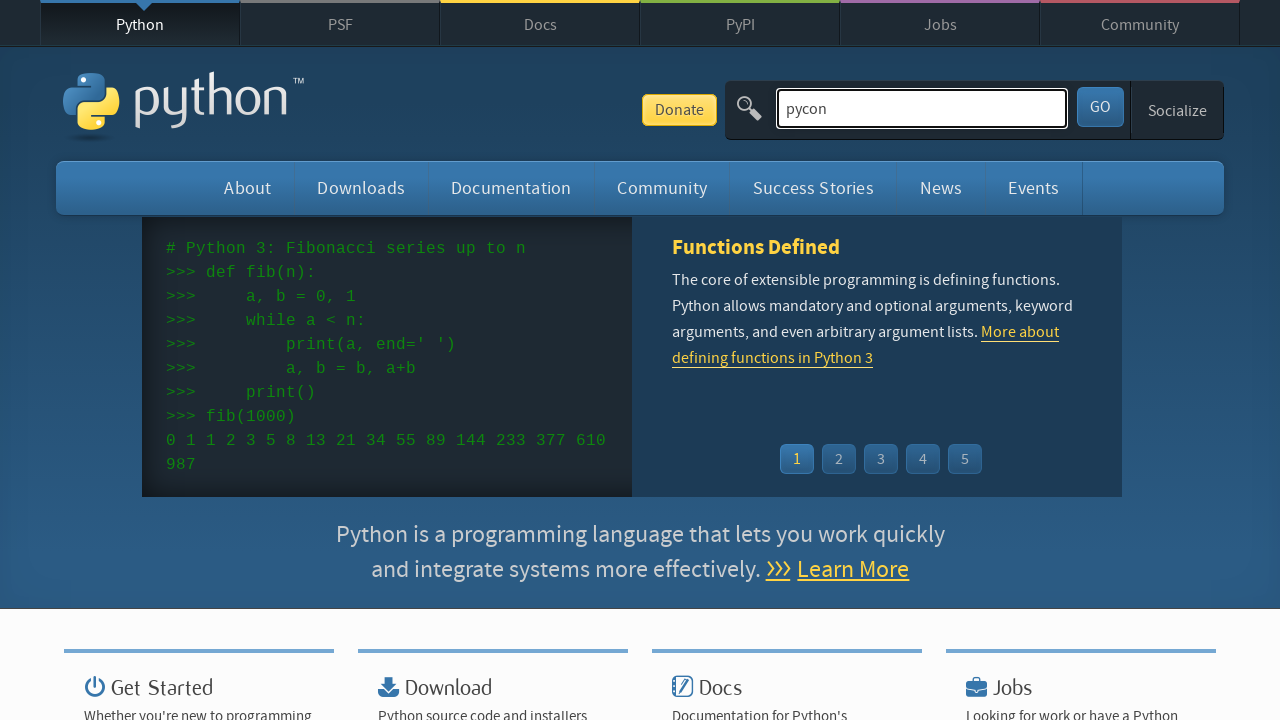

Pressed Enter to submit search query on input[name='q']
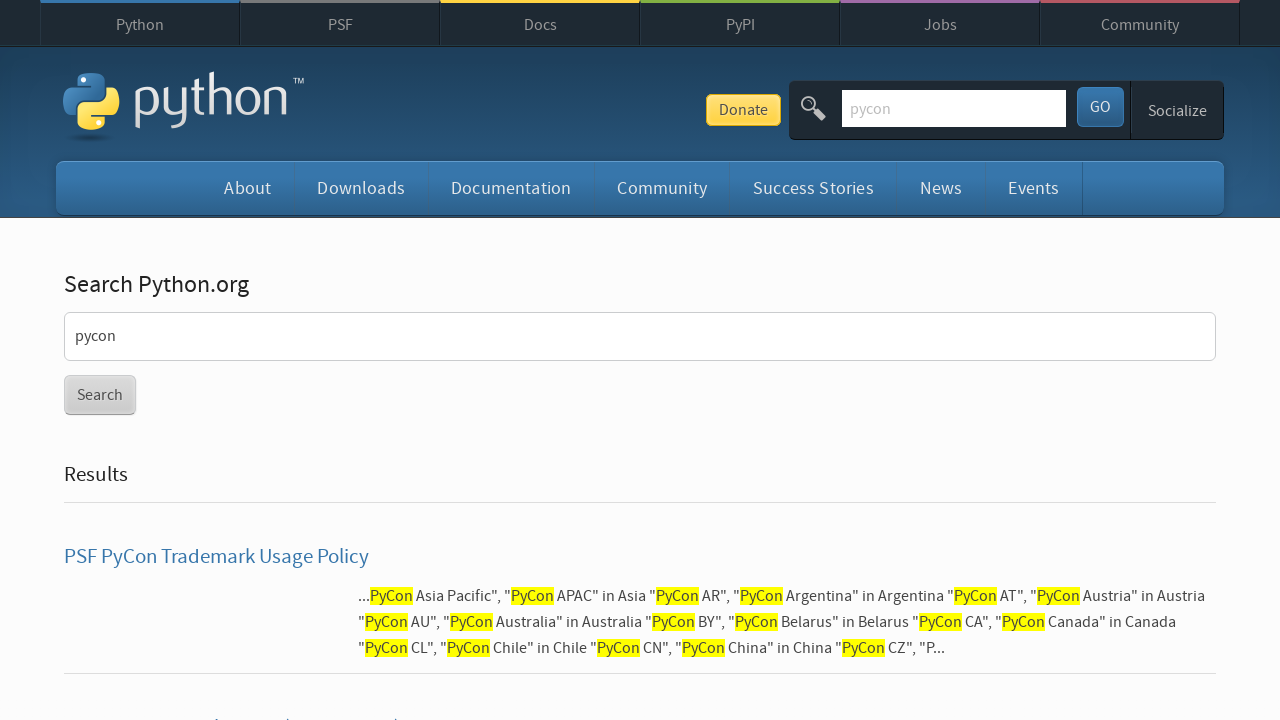

Waited for network idle state after search submission
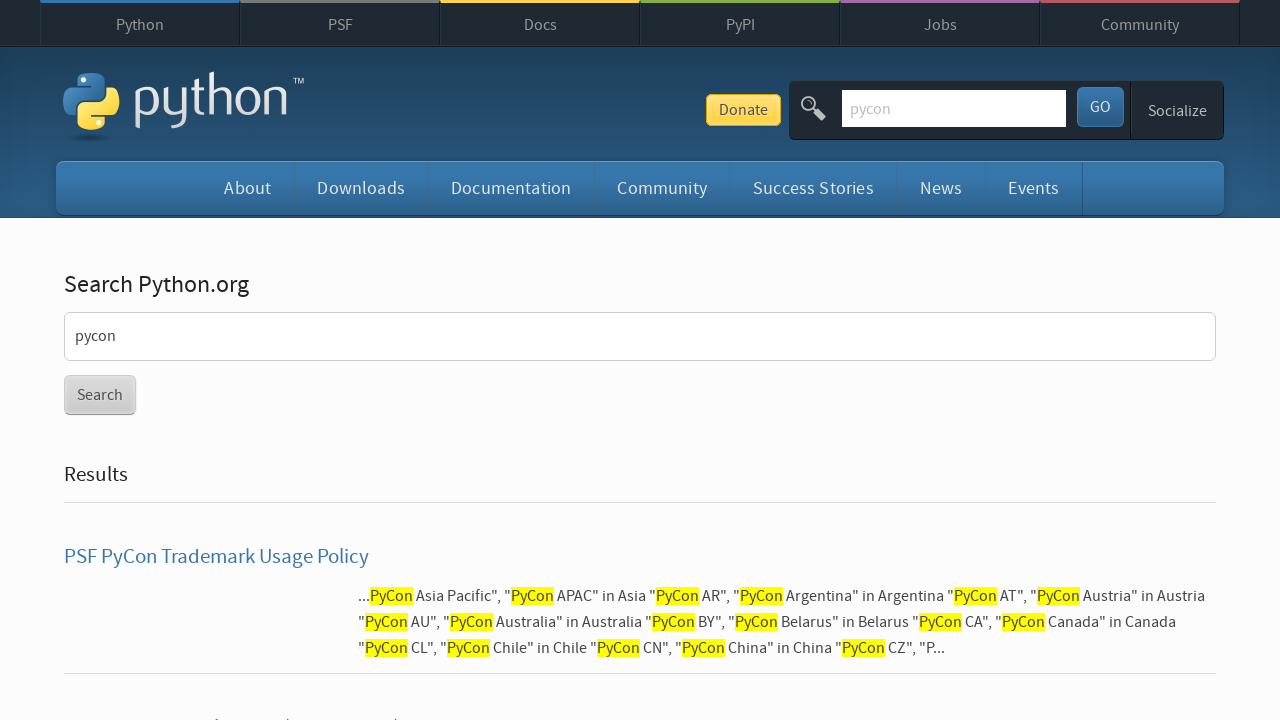

Verified search results were returned (no 'No results found' message)
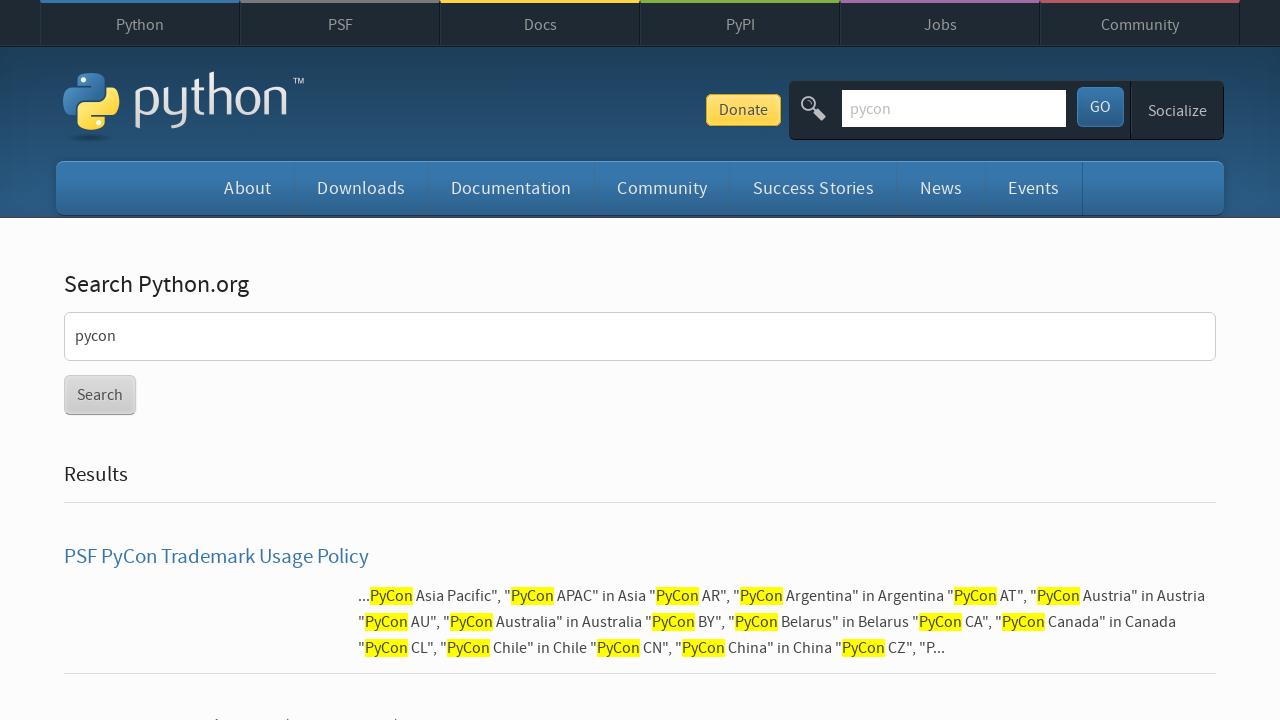

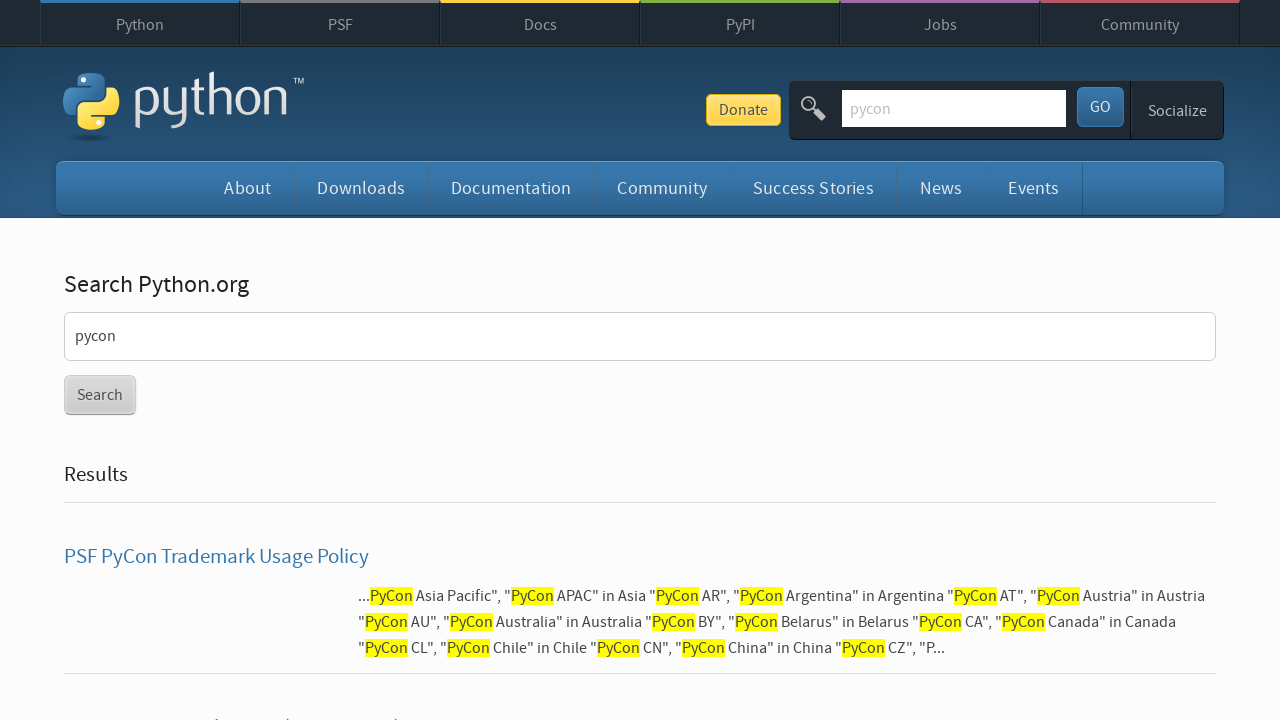